Tests clicking a button to load and render an element dynamically

Starting URL: https://the-internet.herokuapp.com/dynamic_loading/2

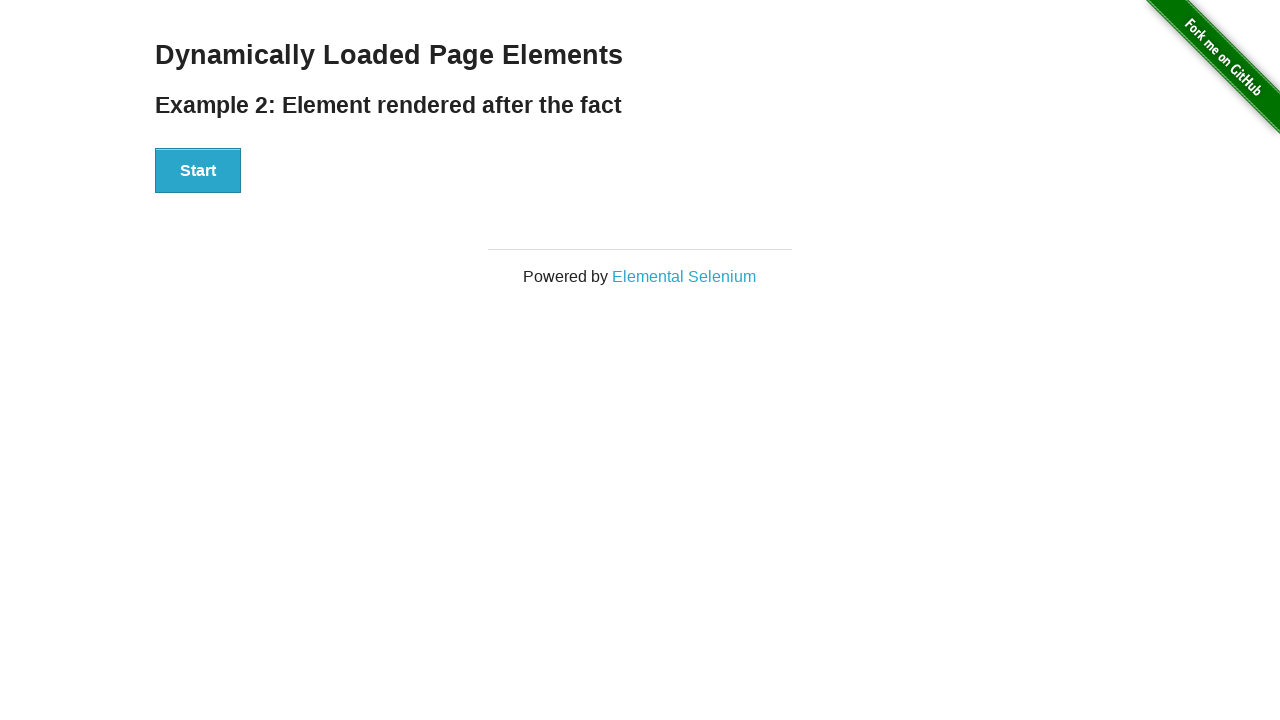

Navigated to dynamic loading page
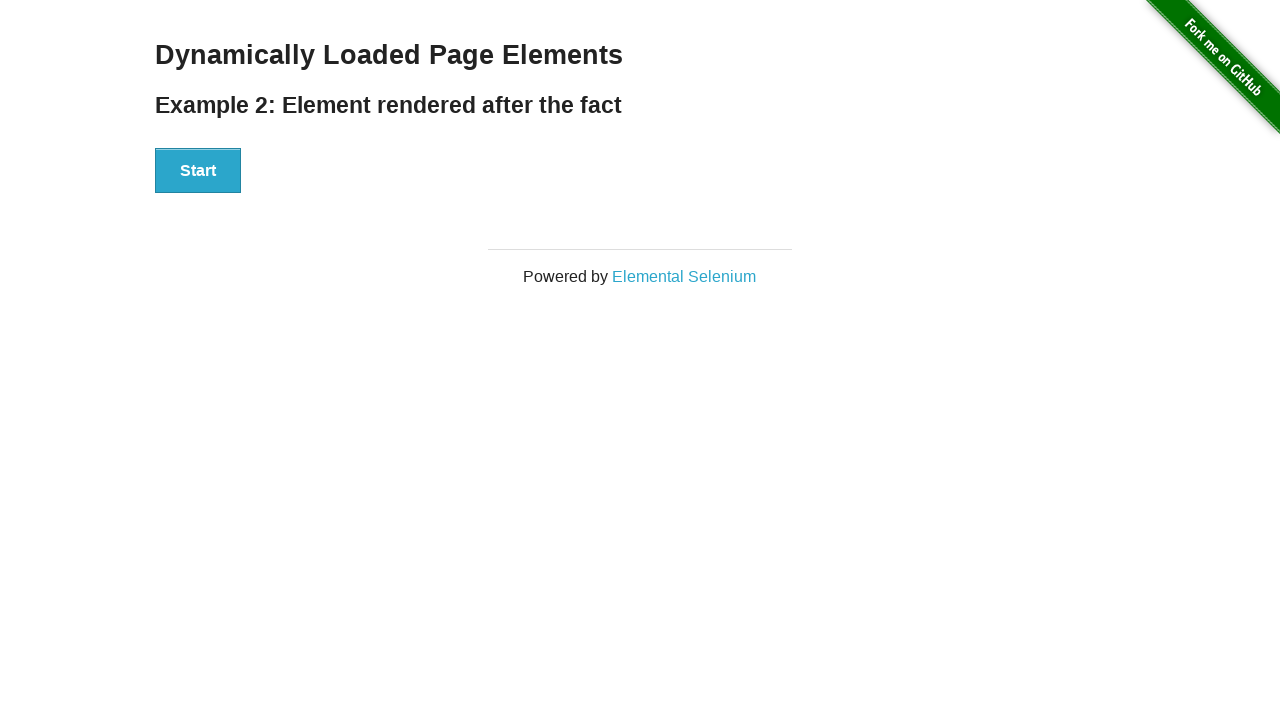

Clicked the start button to trigger dynamic loading at (198, 171) on button
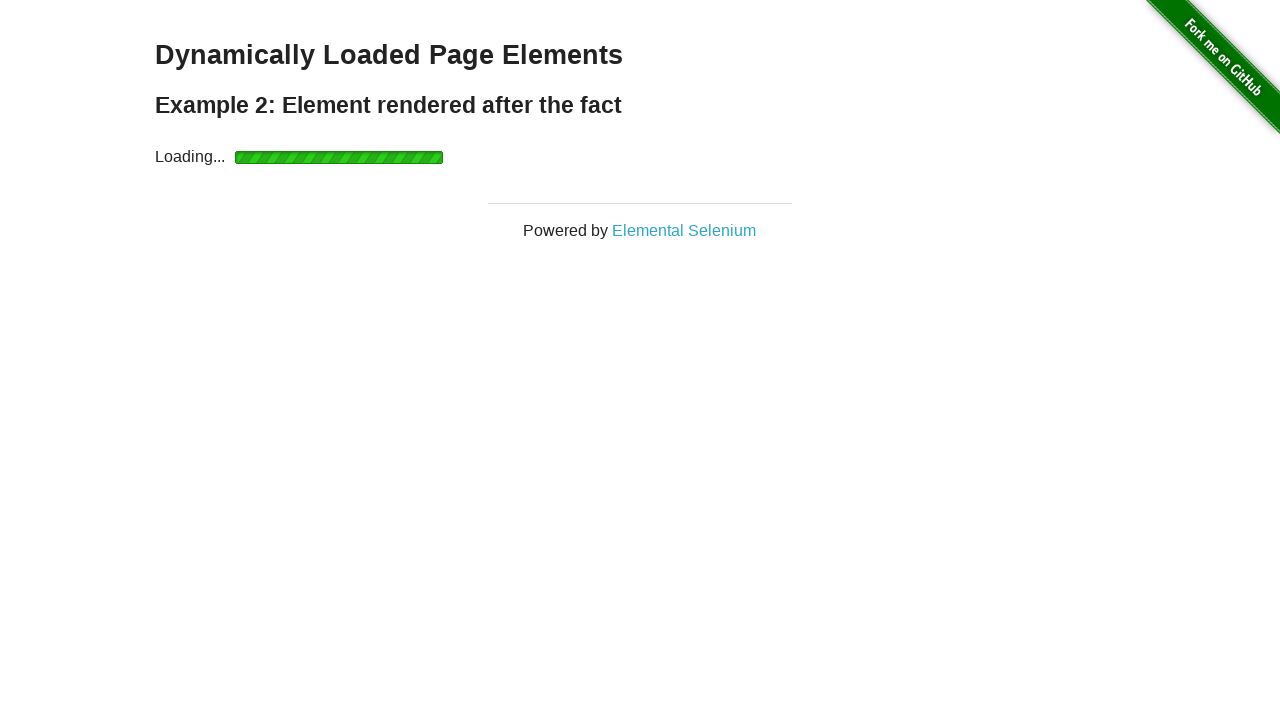

Finish element rendered and became visible
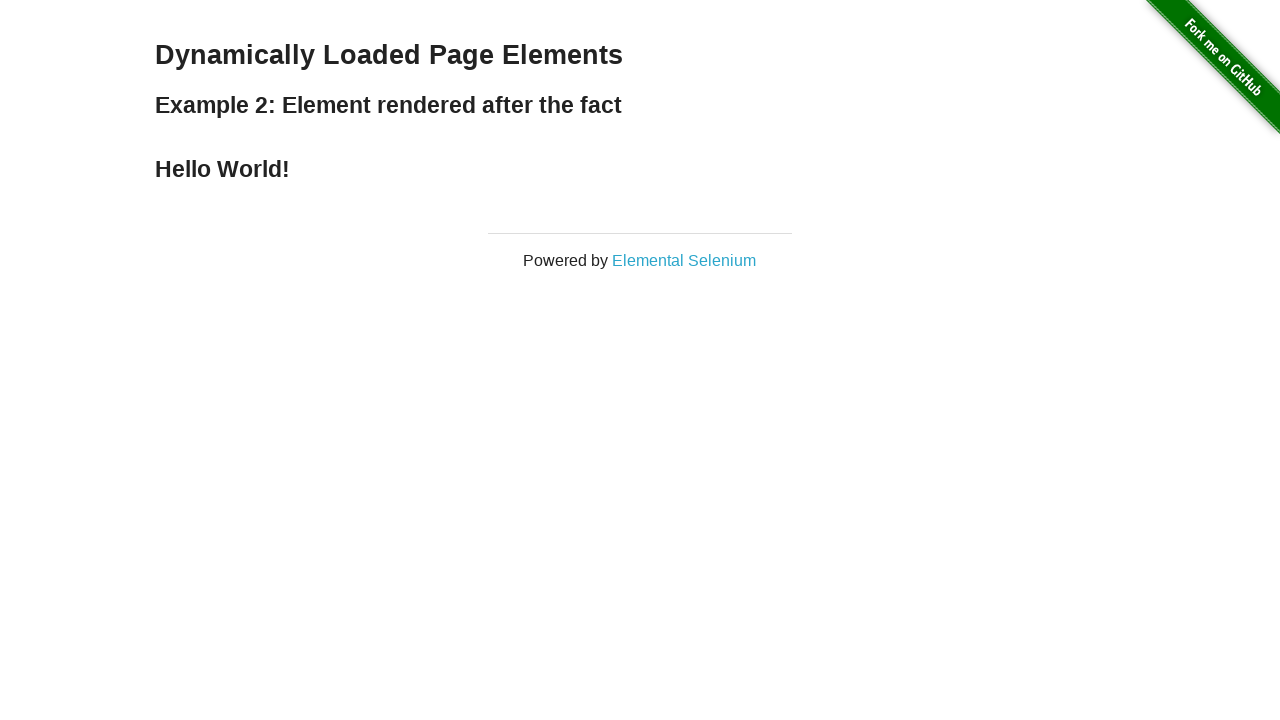

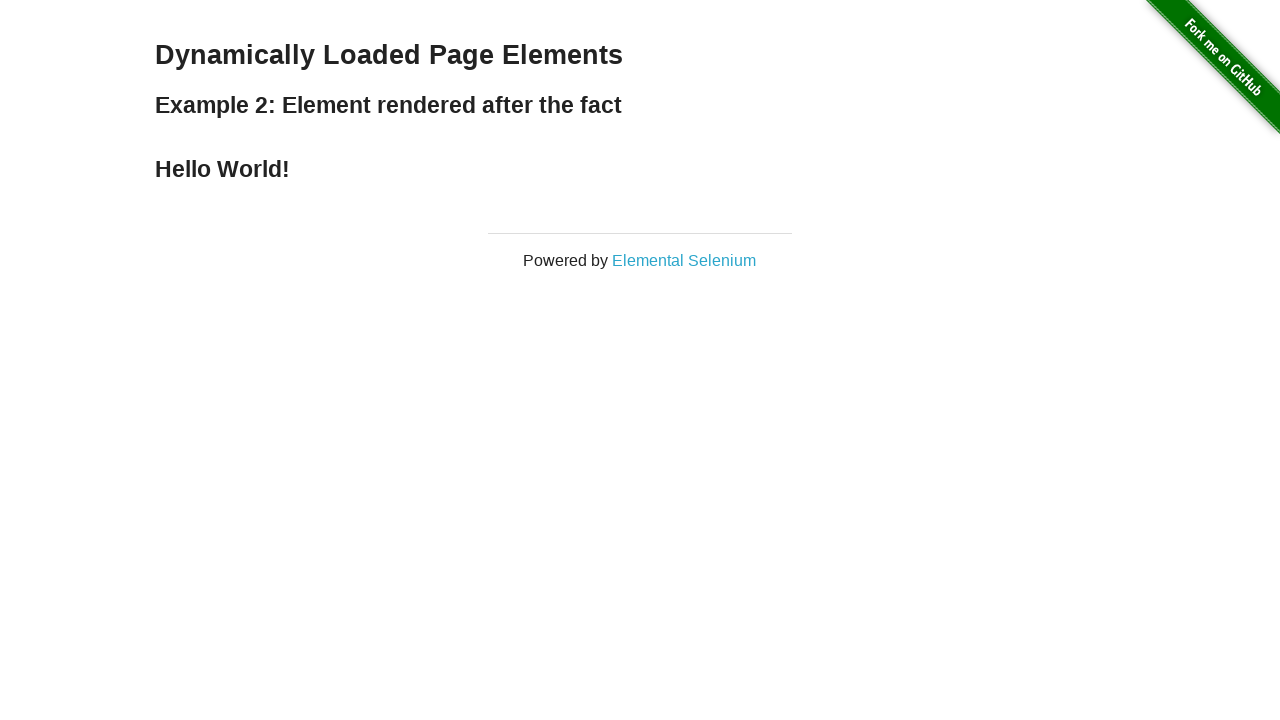